Verifies that the demoqa.com homepage displays the correct category cards including Elements, Forms, Alerts, Widgets, Interactions, and Book Store Application

Starting URL: https://demoqa.com/

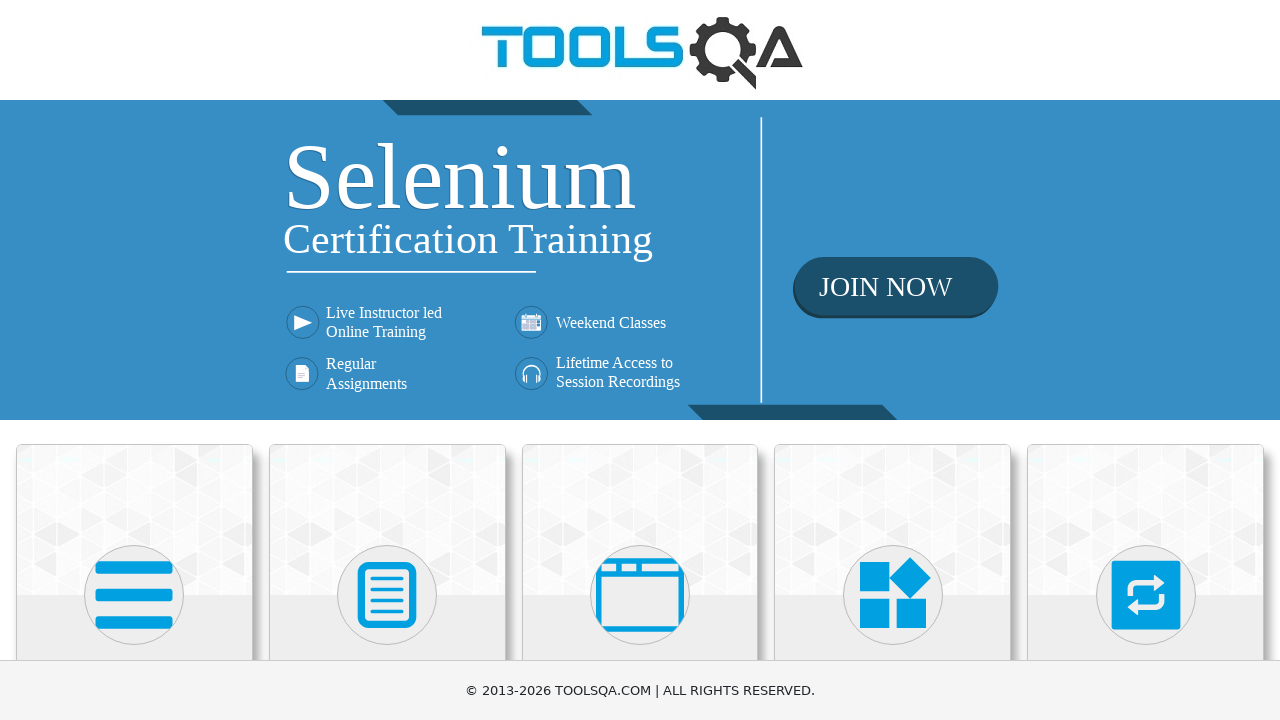

Navigated to demoqa.com homepage
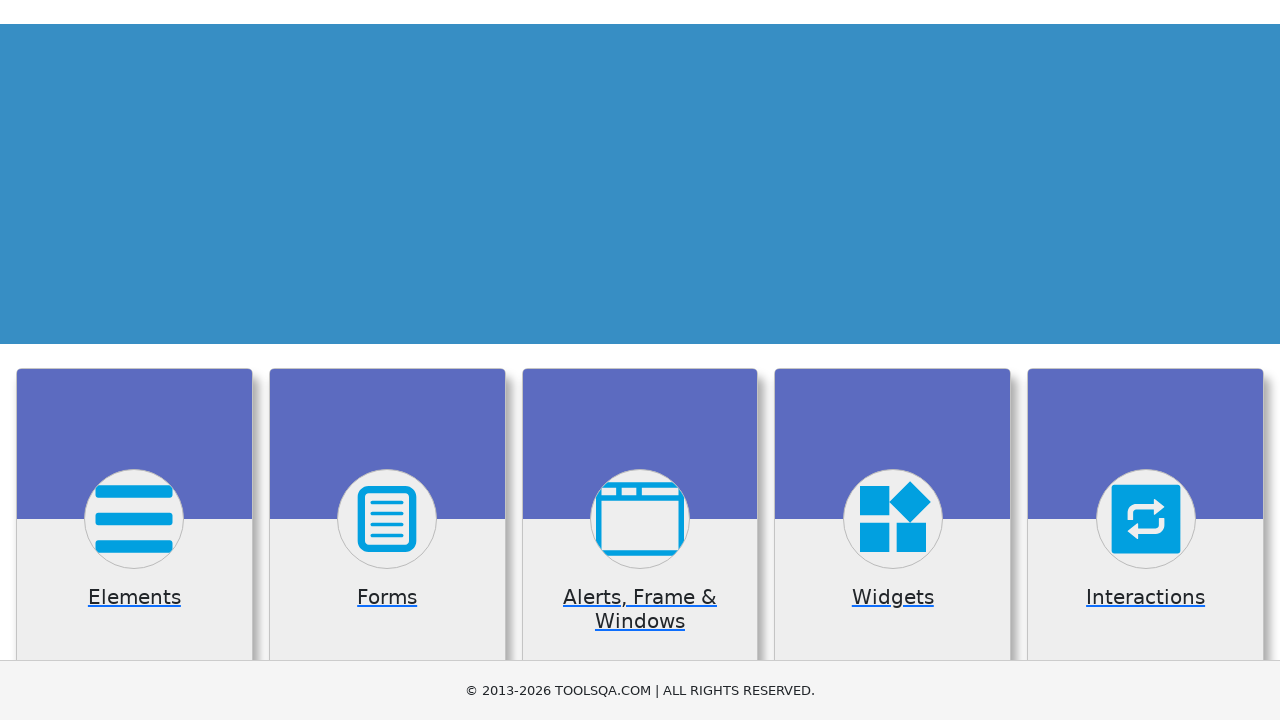

Located category card elements on page
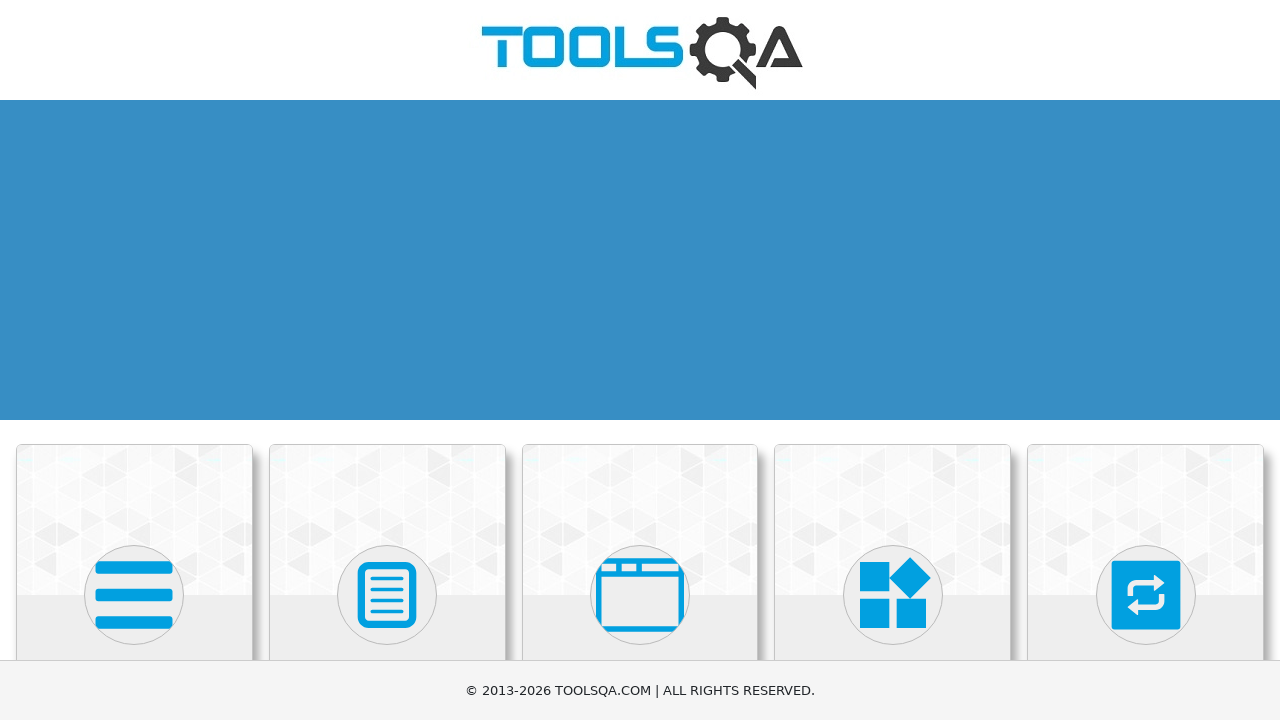

Verified category 'Elements' is present on the page
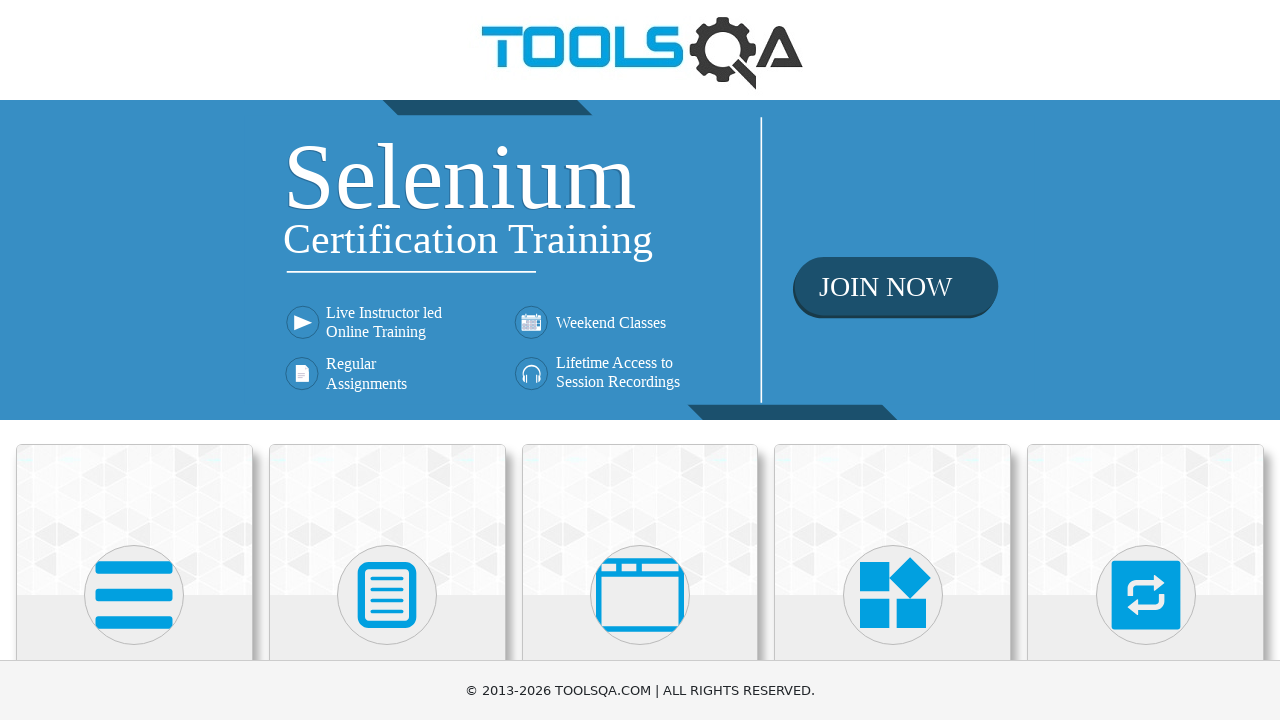

Verified category 'Forms' is present on the page
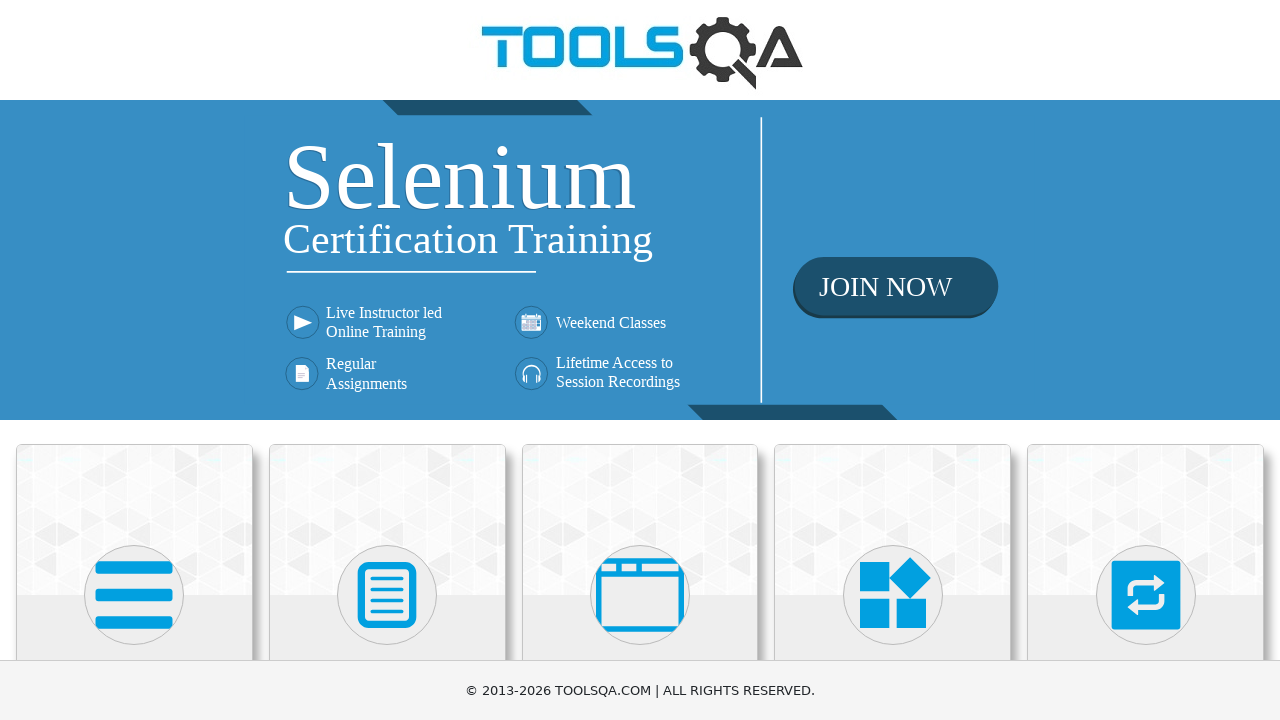

Verified category 'Alerts, Frame & Windows' is present on the page
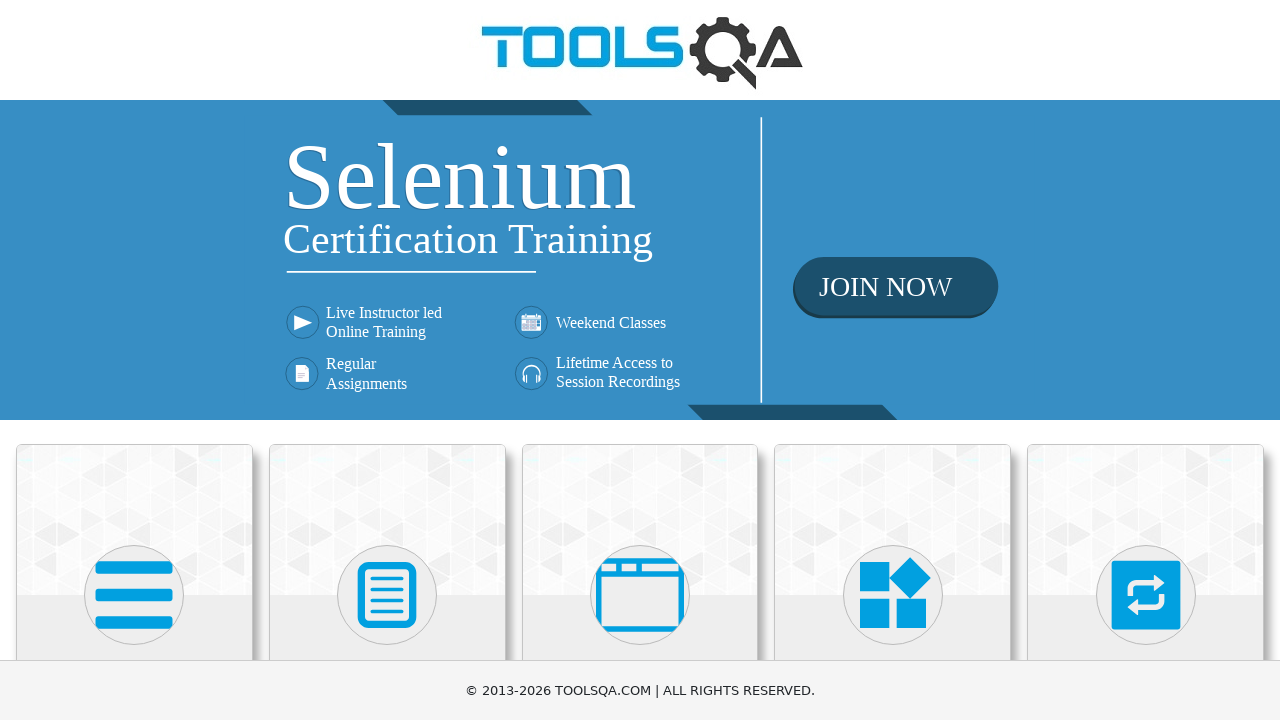

Verified category 'Widgets' is present on the page
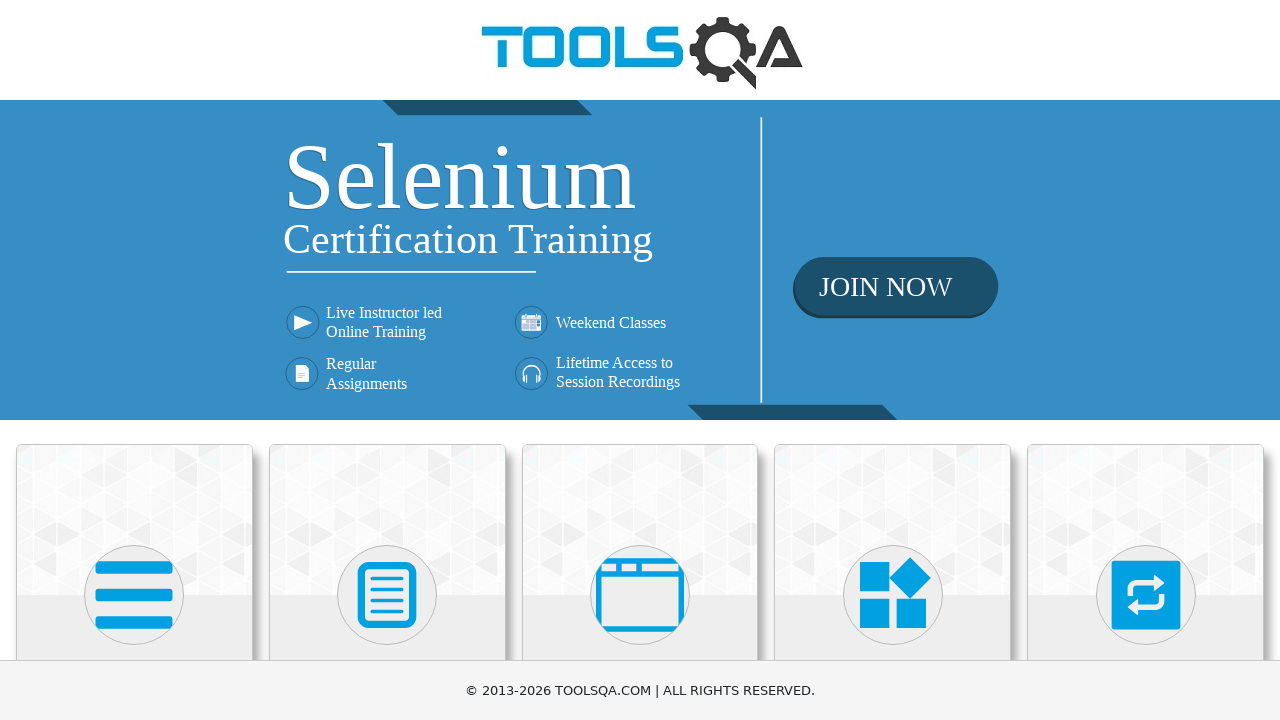

Verified category 'Interactions' is present on the page
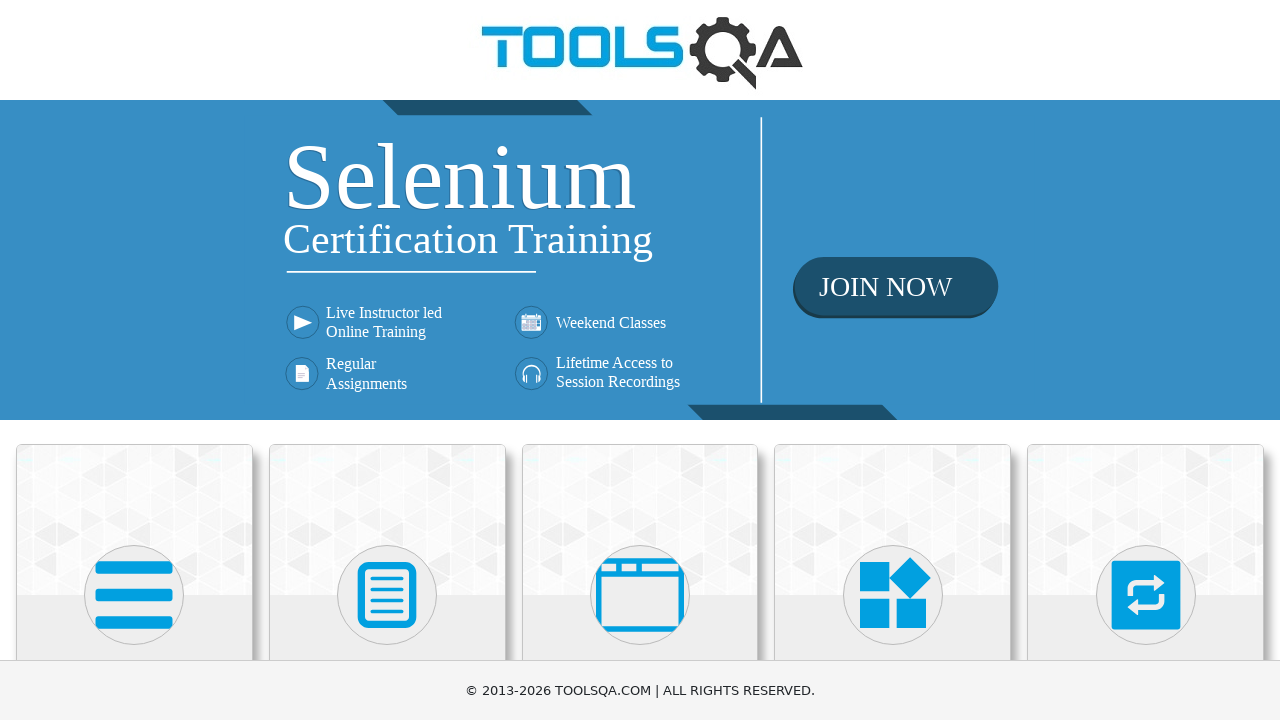

Verified category 'Book Store Application' is present on the page
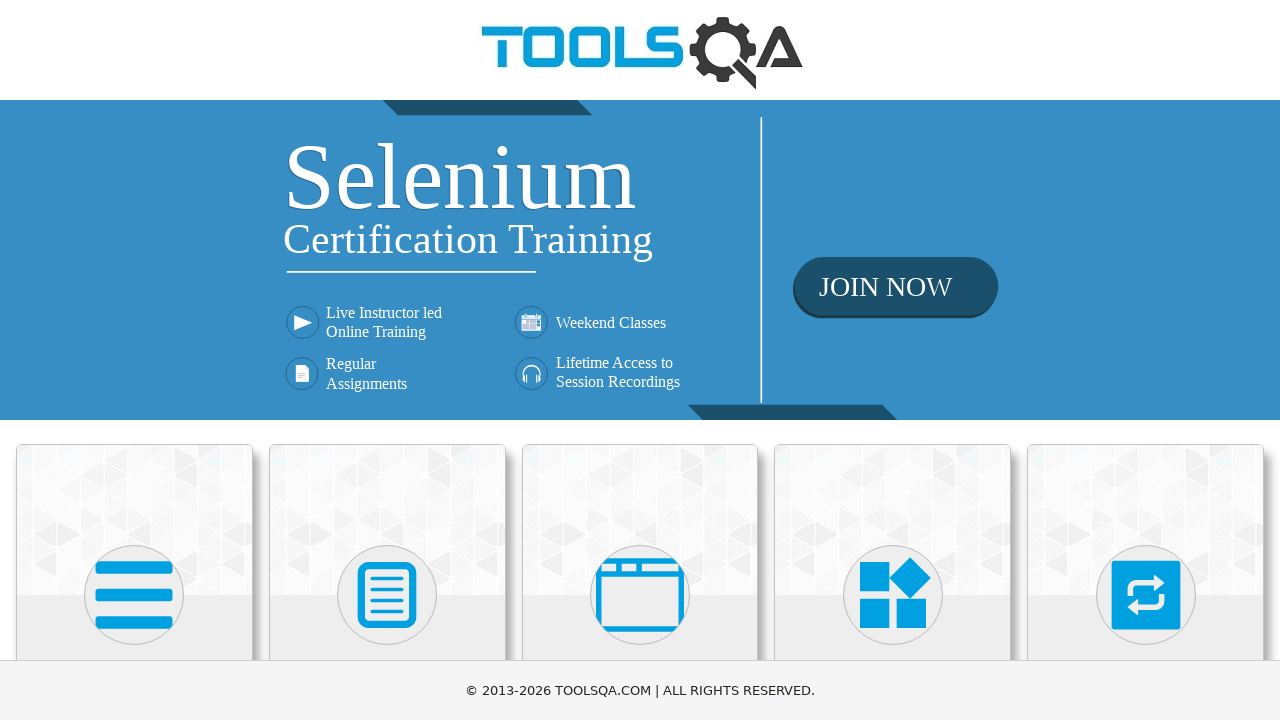

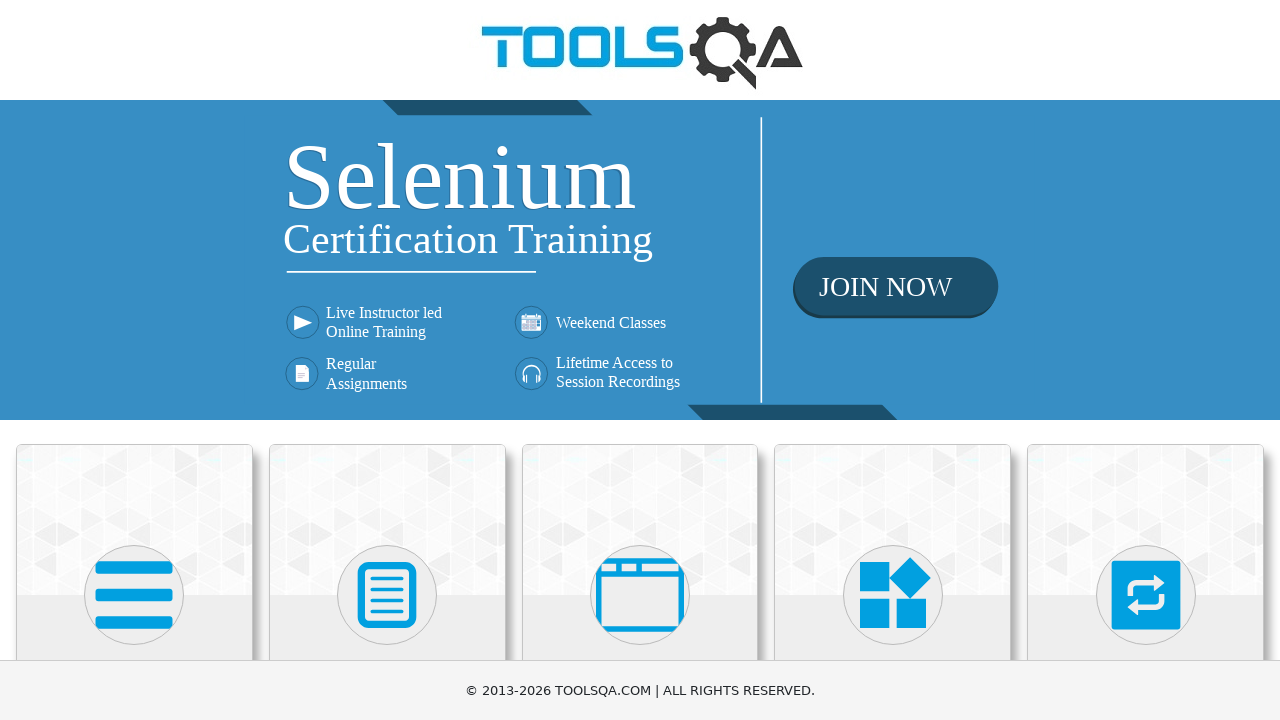